Tests window handling functionality by opening a new window, switching between parent and child windows, and verifying content in each window

Starting URL: https://the-internet.herokuapp.com/

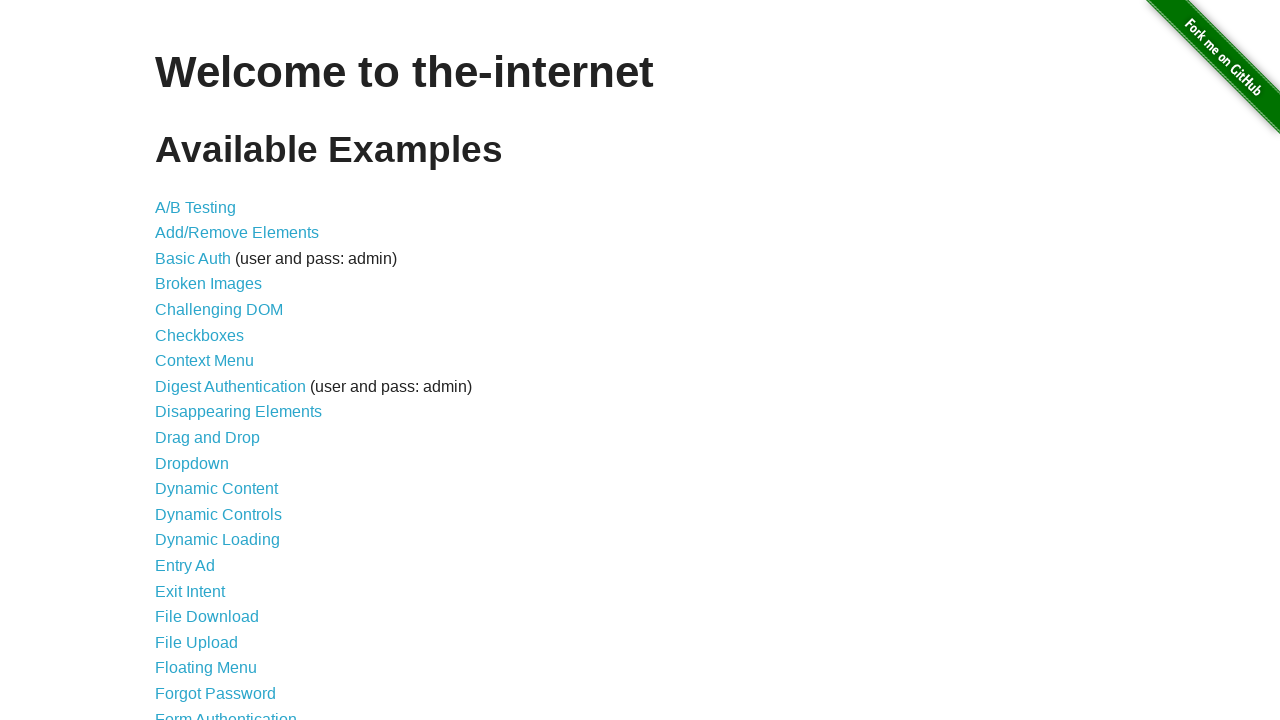

Clicked on 'Multiple Windows' link at (218, 369) on text=Multiple Windows
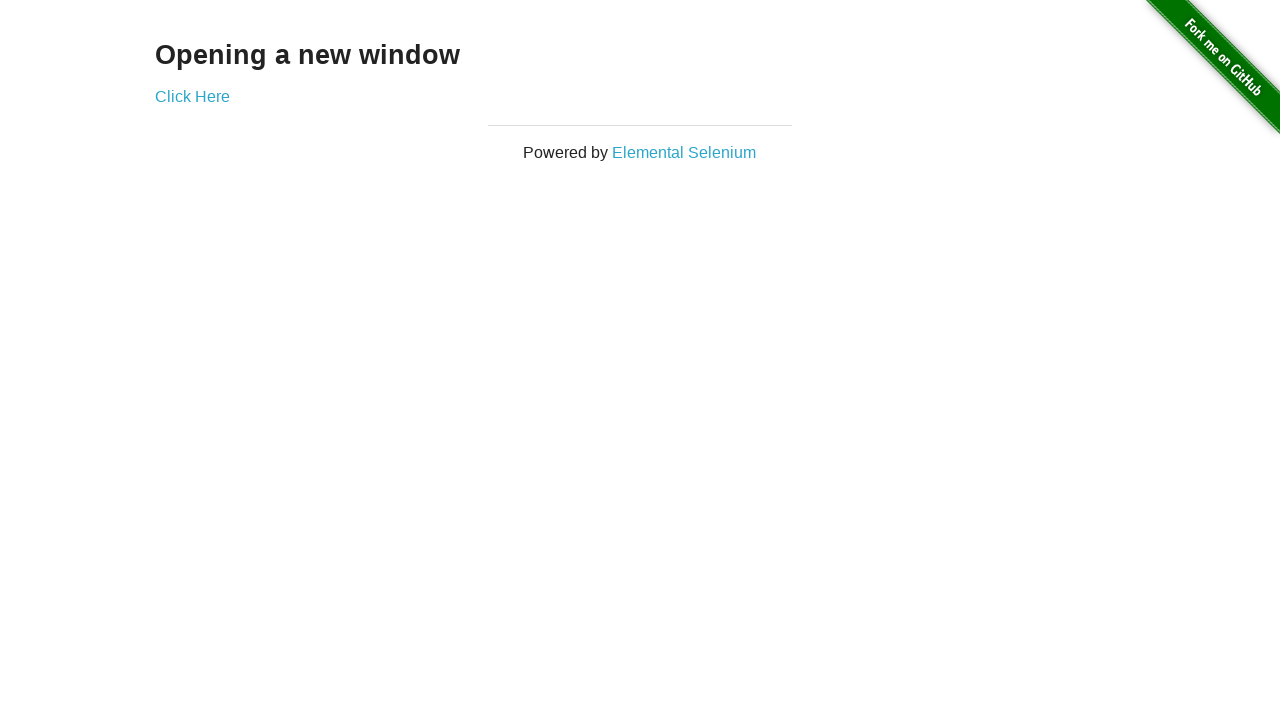

Clicked 'Click Here' button to open new window at (192, 96) on text=Click Here
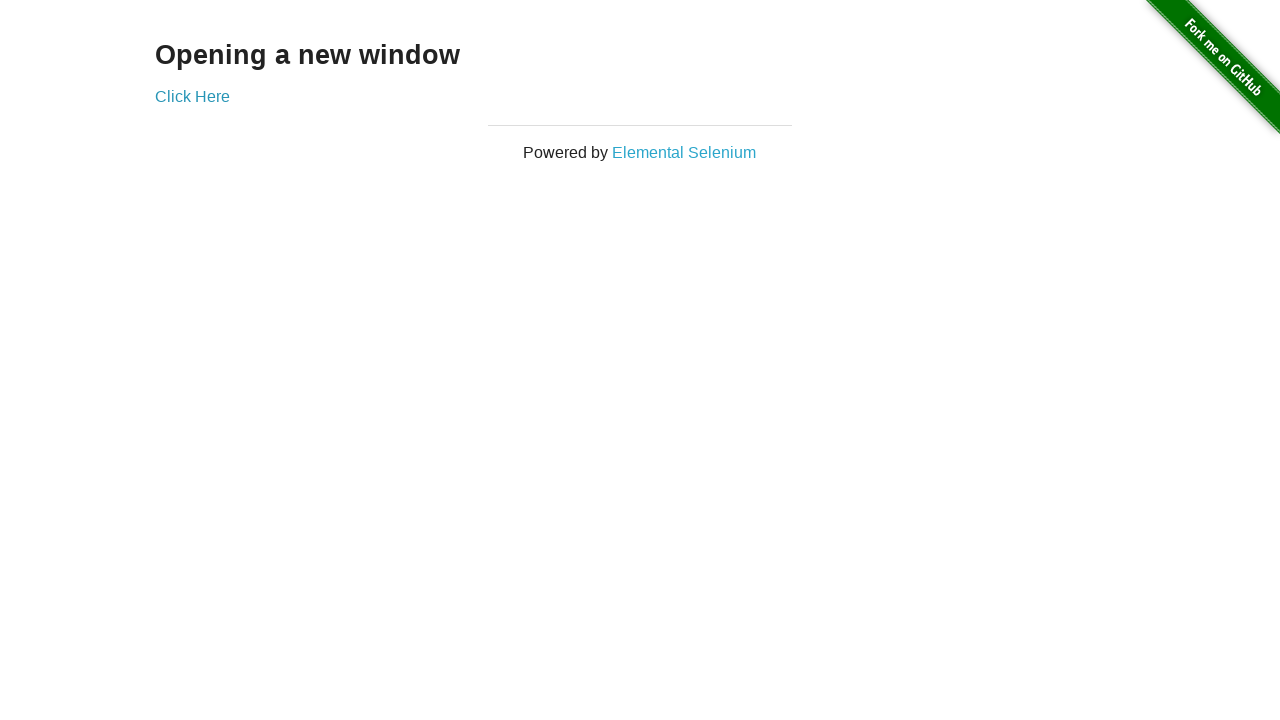

New window loaded completely
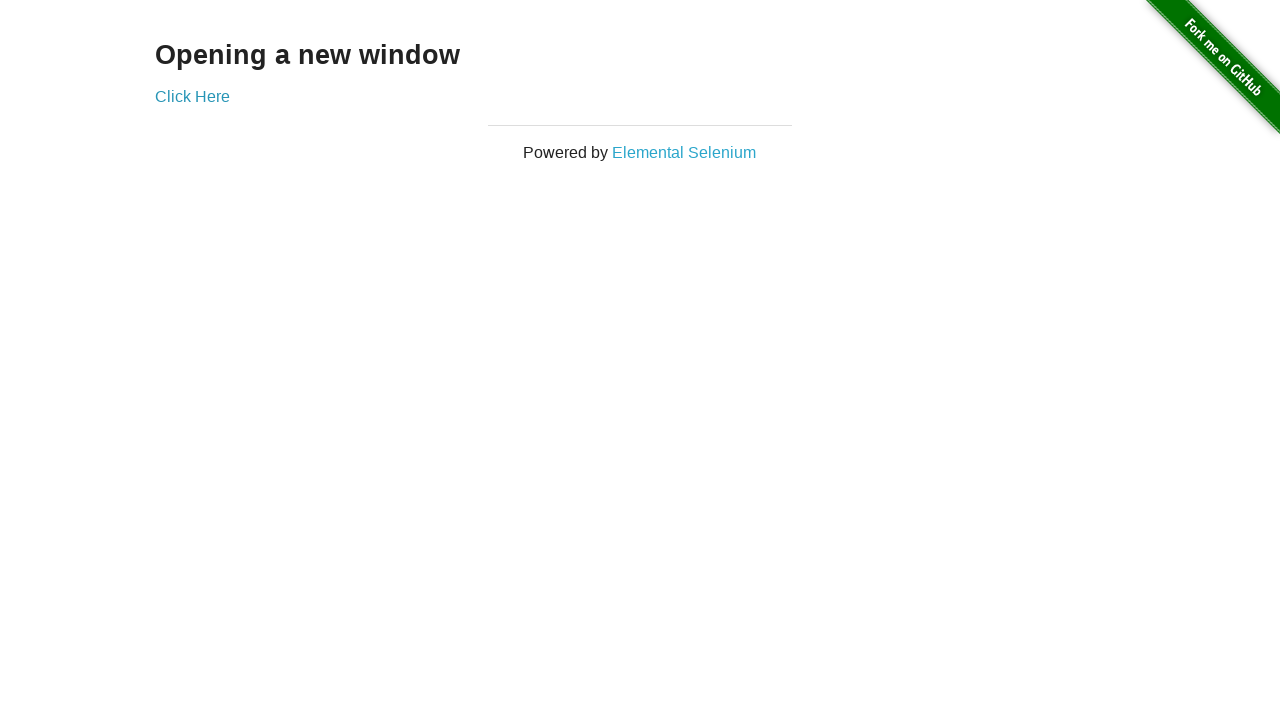

Verified 'New Window' text content in child window
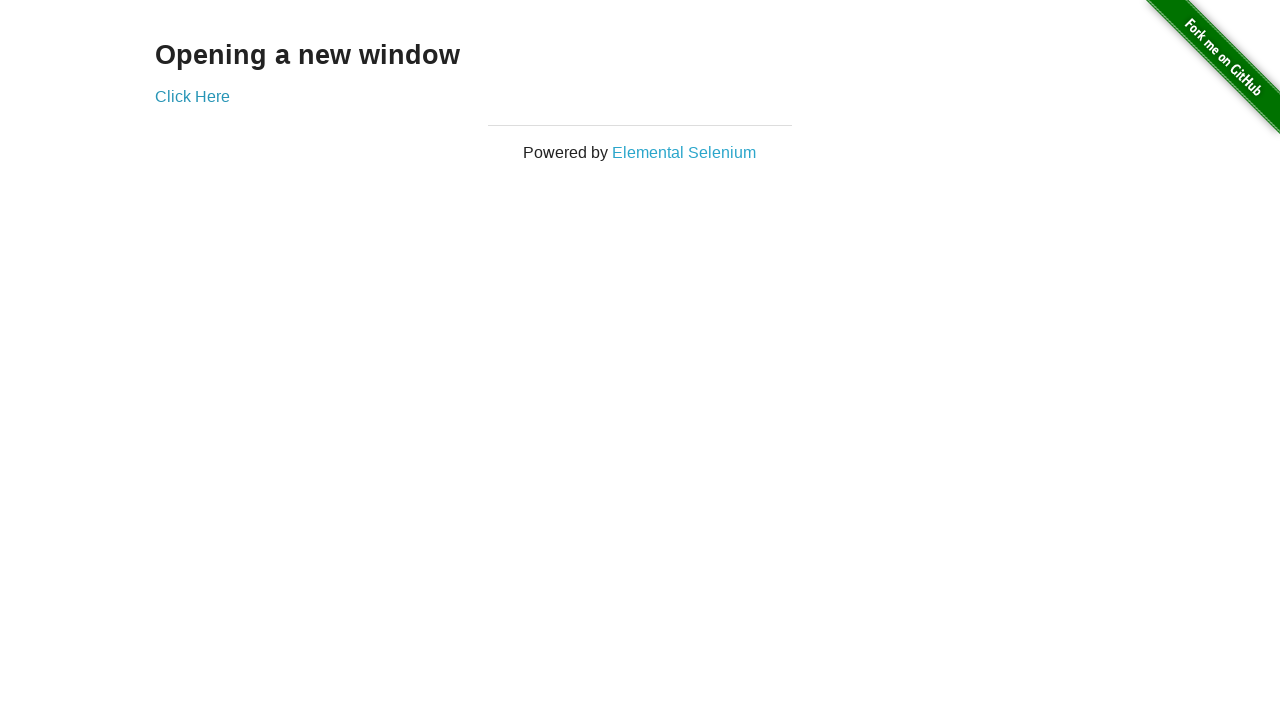

Verified 'Opening a new window' text content in parent window
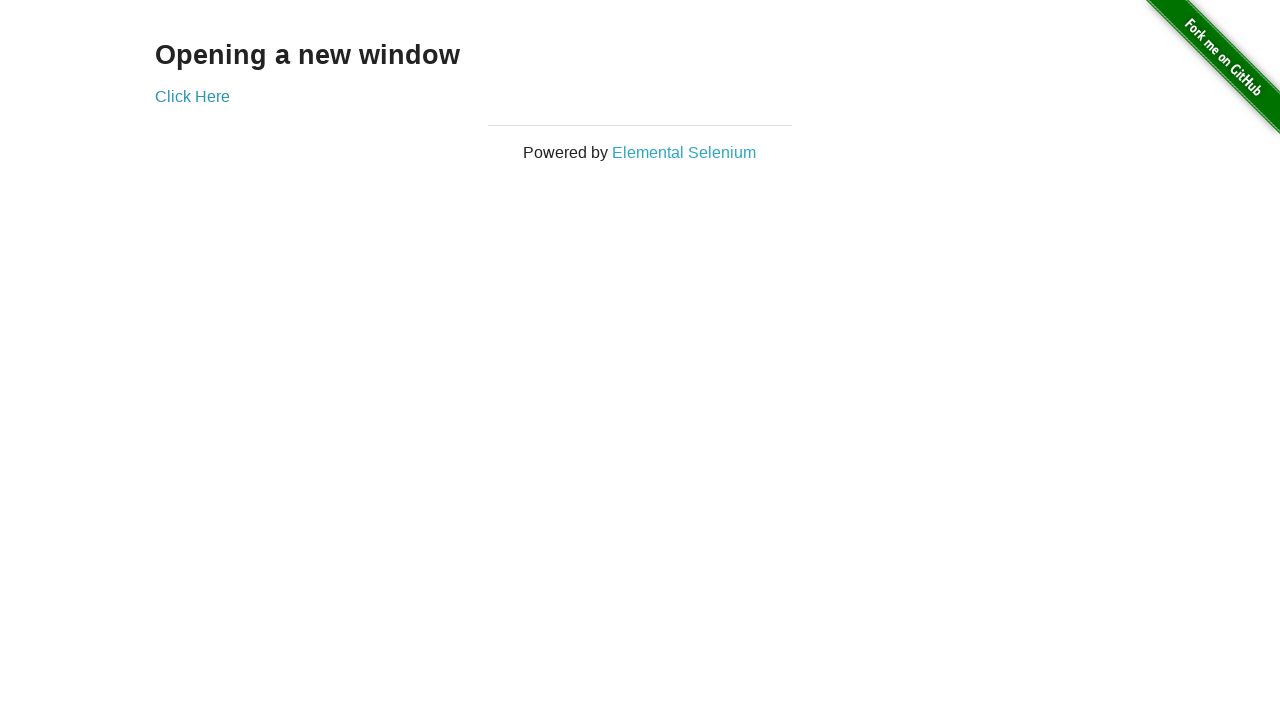

Closed the child window
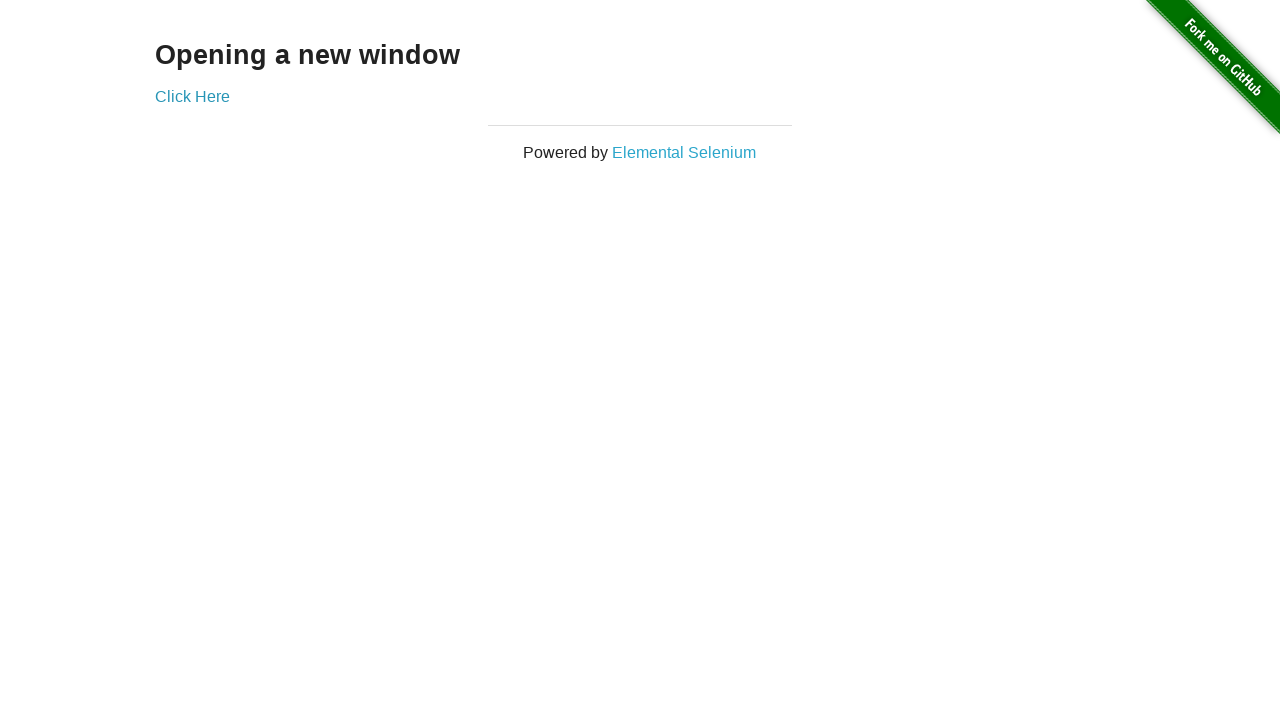

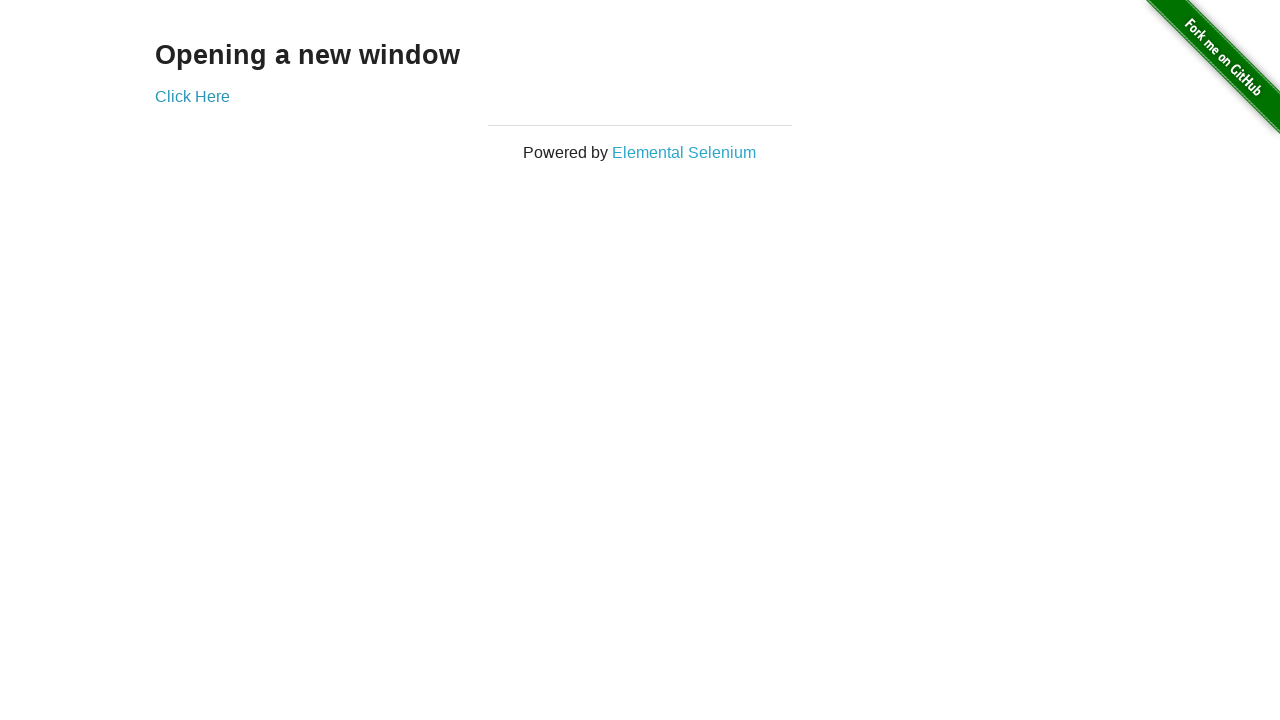